Tests dynamic content loading by clicking a button and waiting for hidden content to become visible

Starting URL: https://the-internet.herokuapp.com/dynamic_loading/1

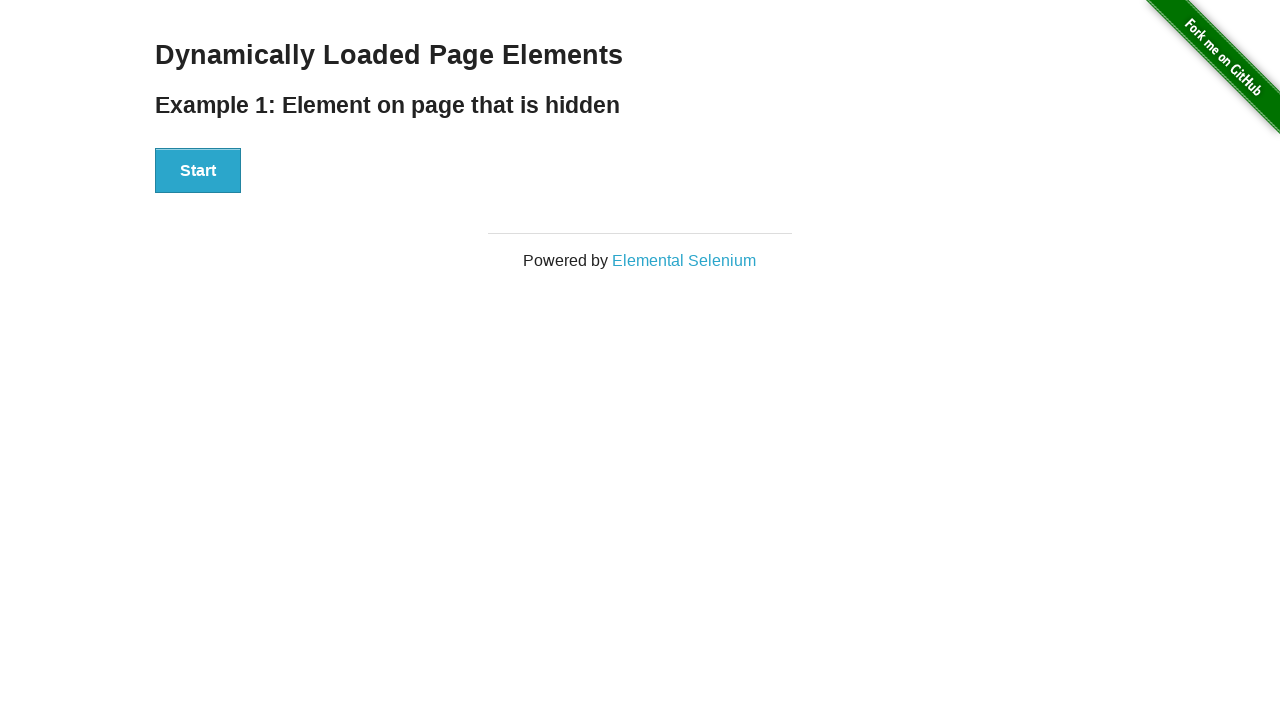

Clicked start button to trigger dynamic content loading at (198, 171) on div button
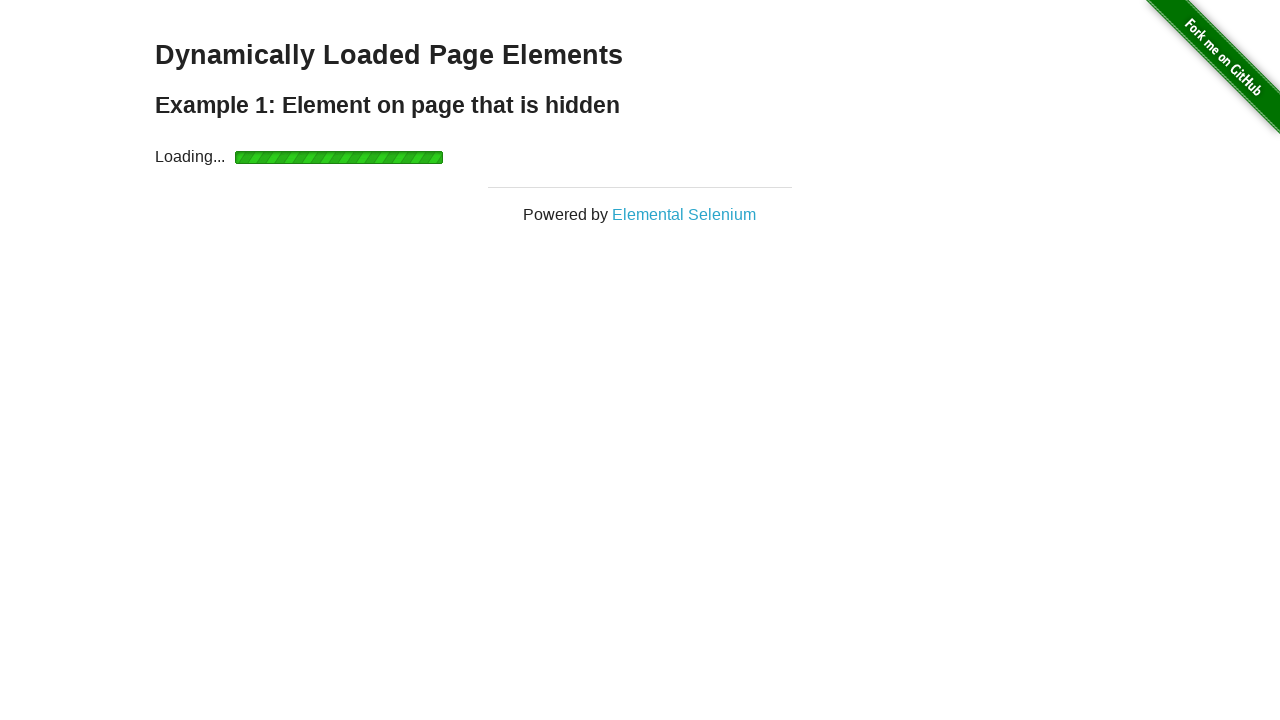

Waited for dynamically loaded finish element to become visible
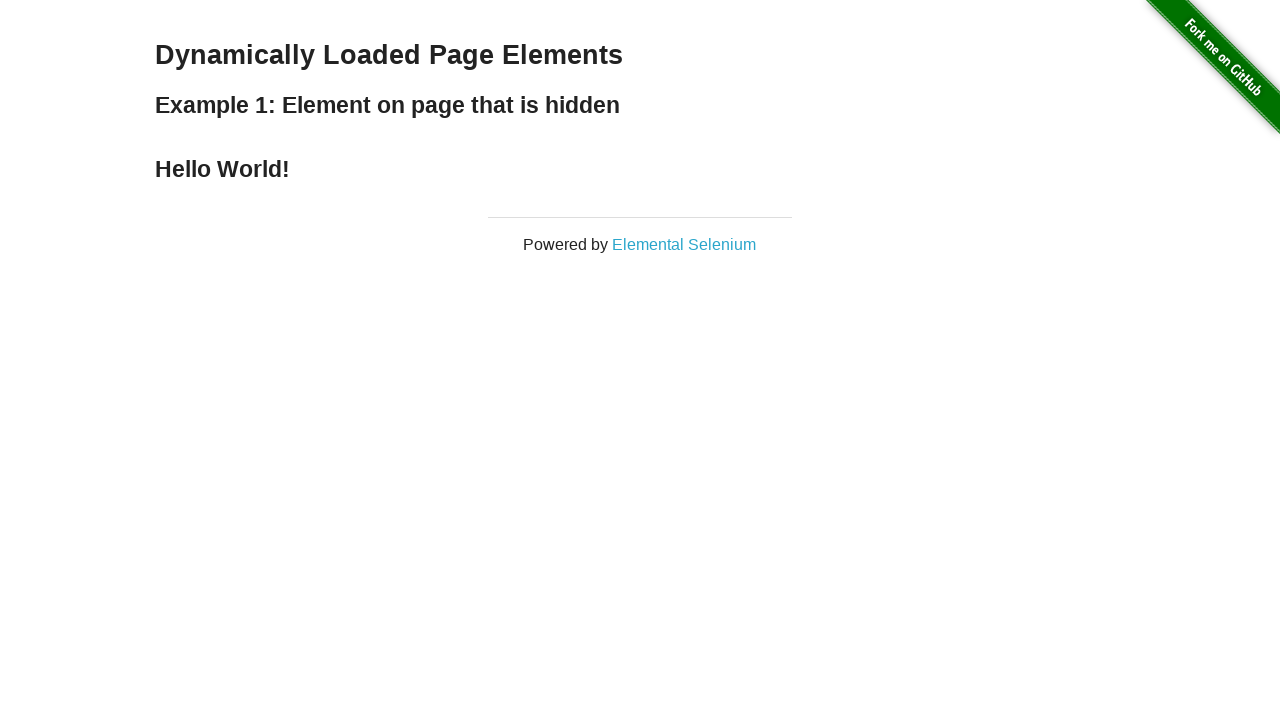

Retrieved text content from finish element: 
    Hello World!
  
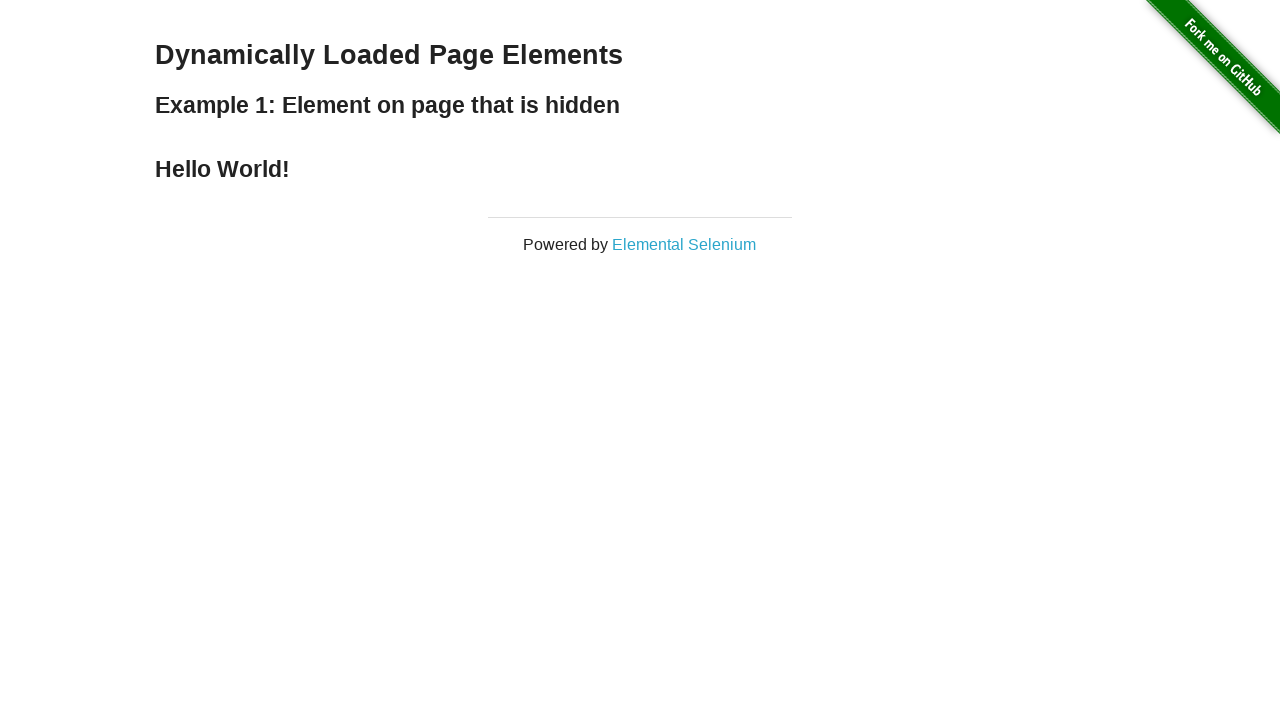

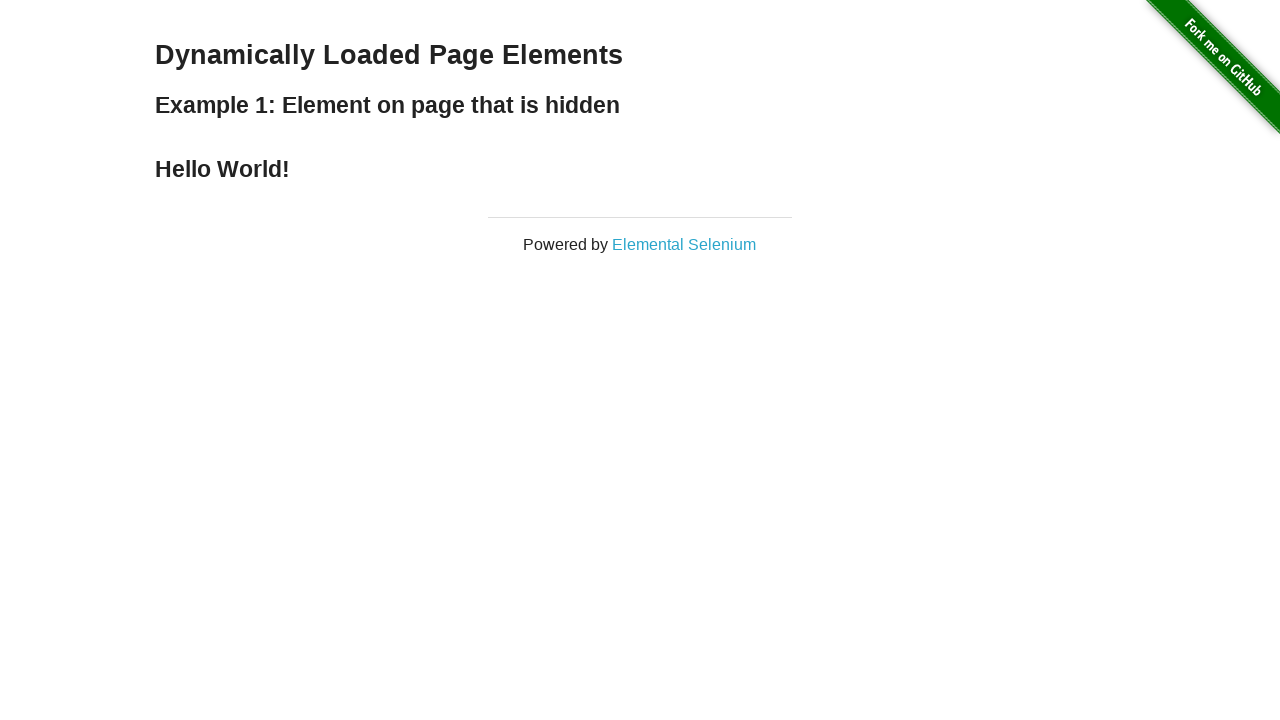